Tests a registration form by filling in first name, last name, and email fields, then submitting and verifying the success message.

Starting URL: http://suninjuly.github.io/registration1.html

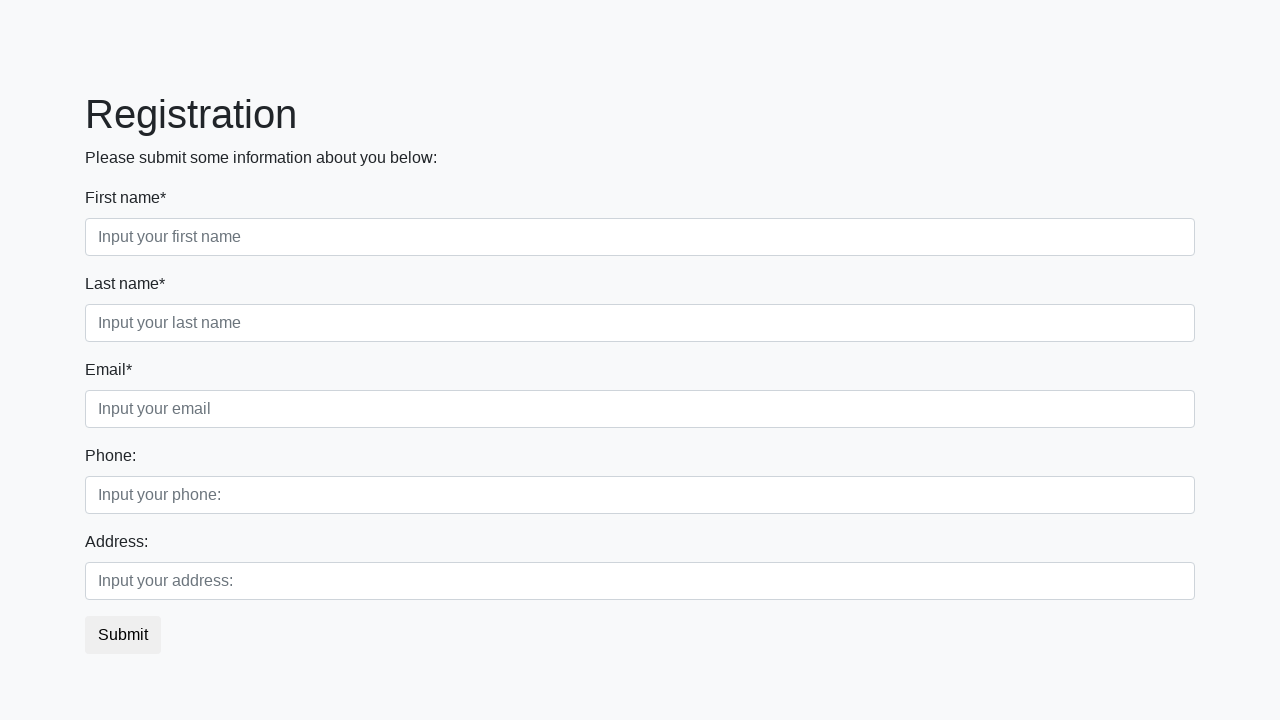

Filled first name field with 'Ivan' on [placeholder="Input your first name"]
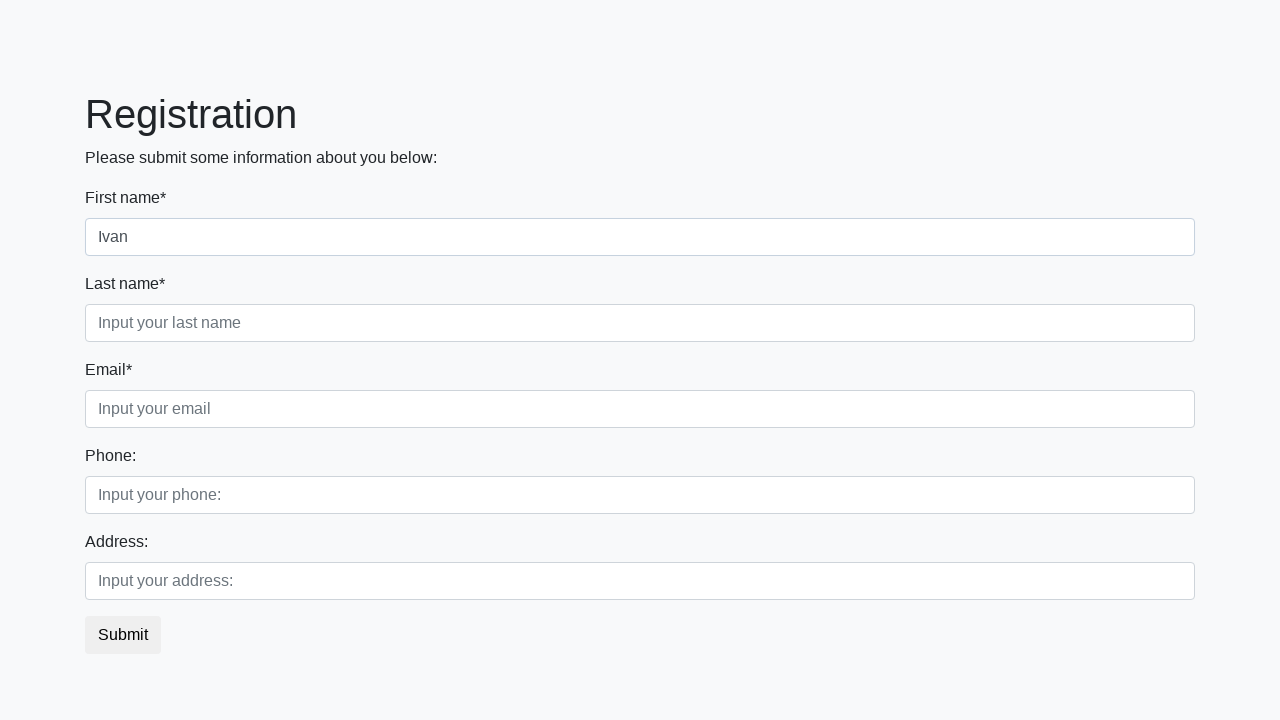

Filled last name field with 'Petrov' on [placeholder="Input your last name"]
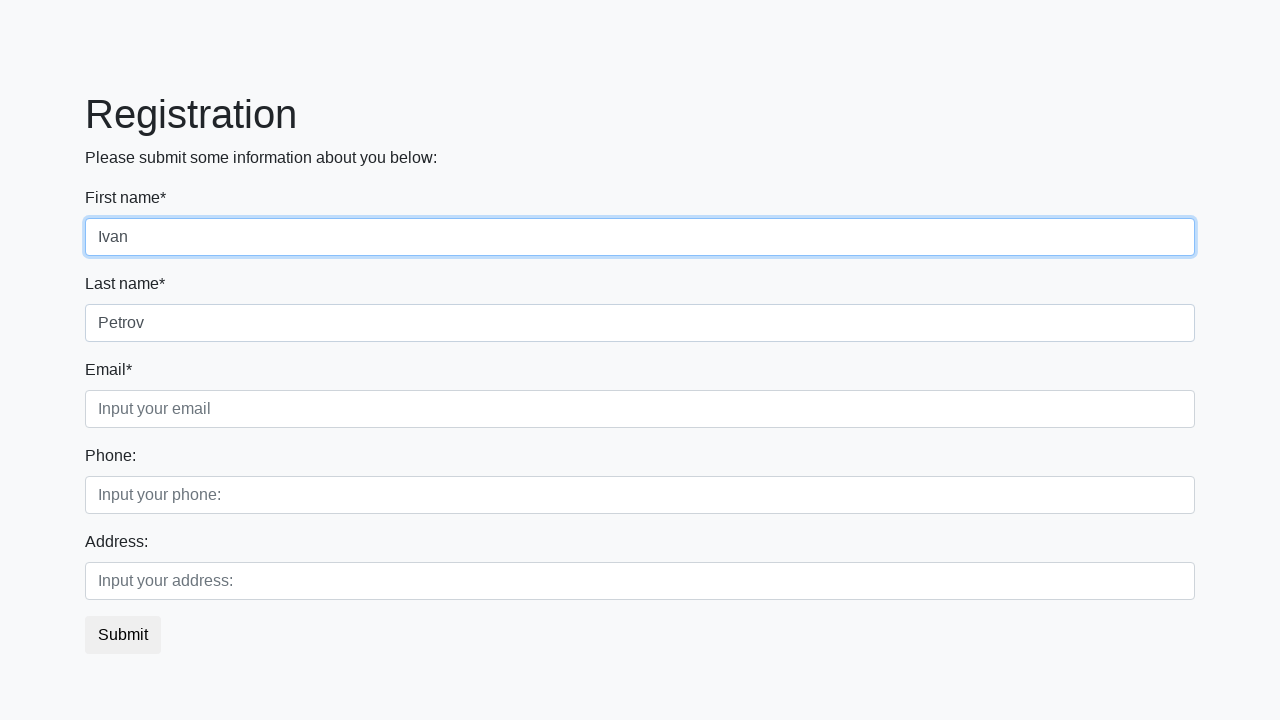

Filled email field with 'petrov@mail.ru' on [placeholder="Input your email"]
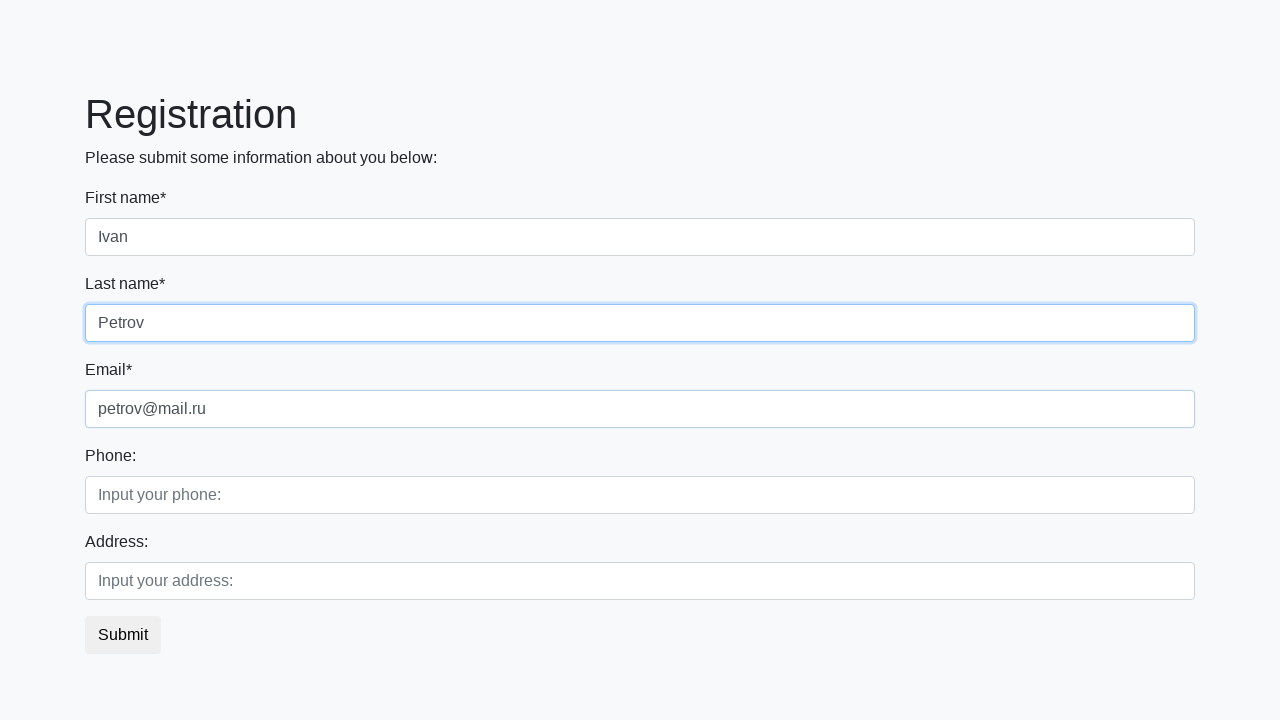

Clicked the registration submit button at (123, 635) on button.btn
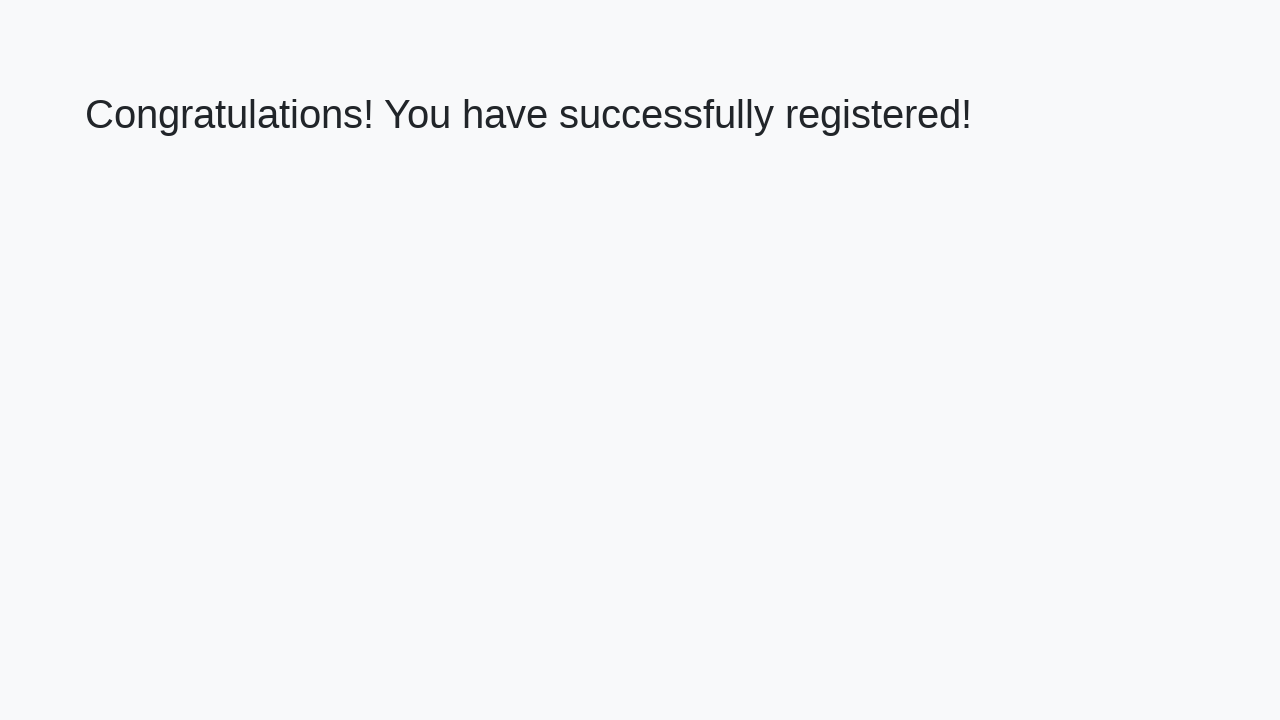

Success message heading loaded
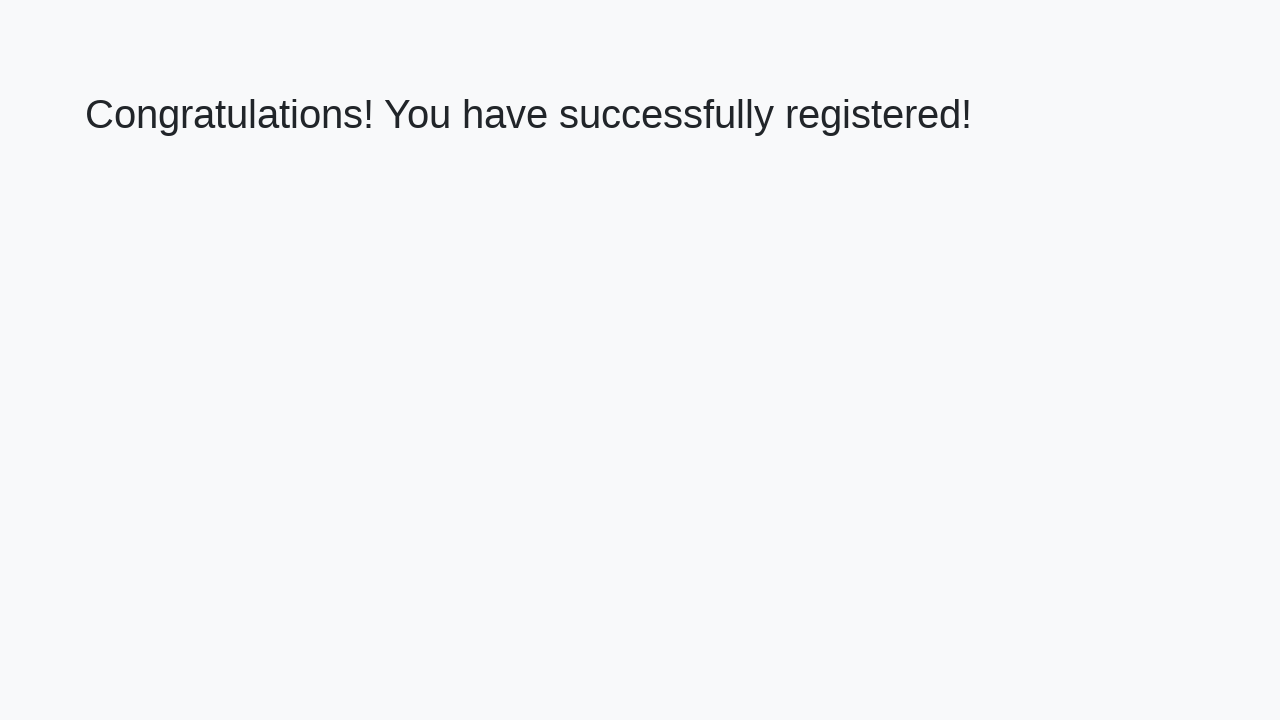

Retrieved success message text
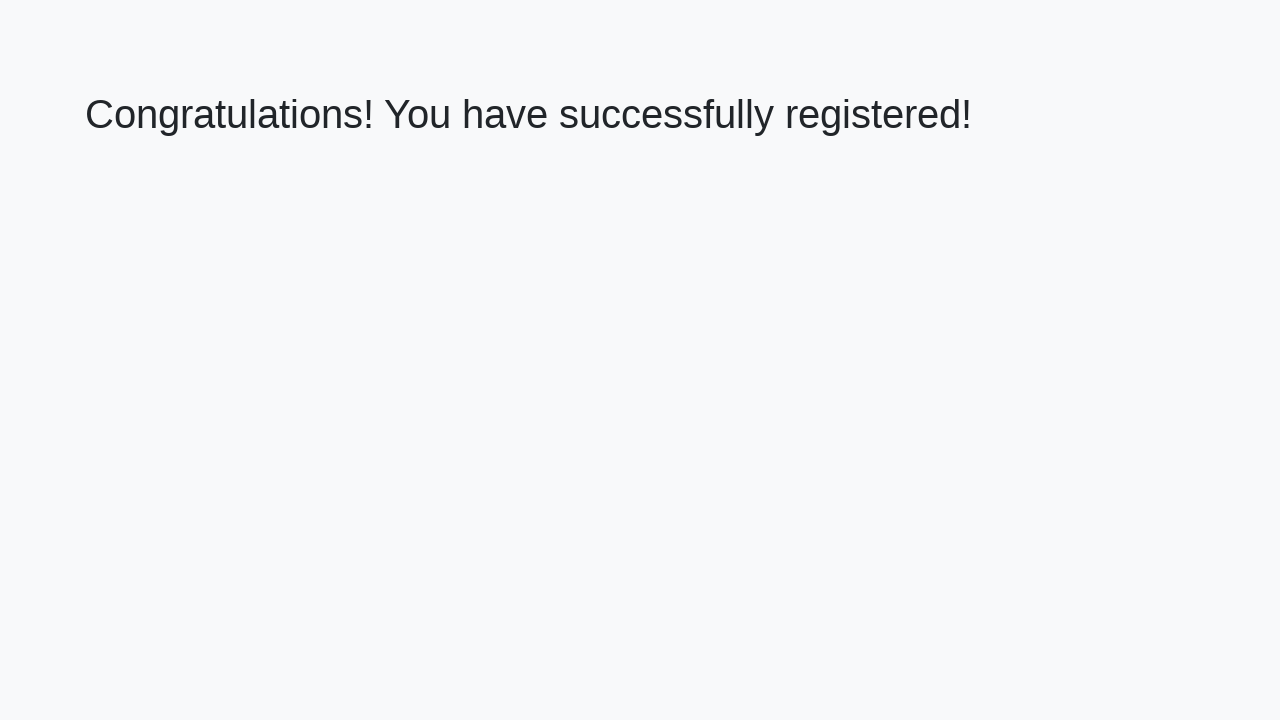

Verified success message: 'Congratulations! You have successfully registered!'
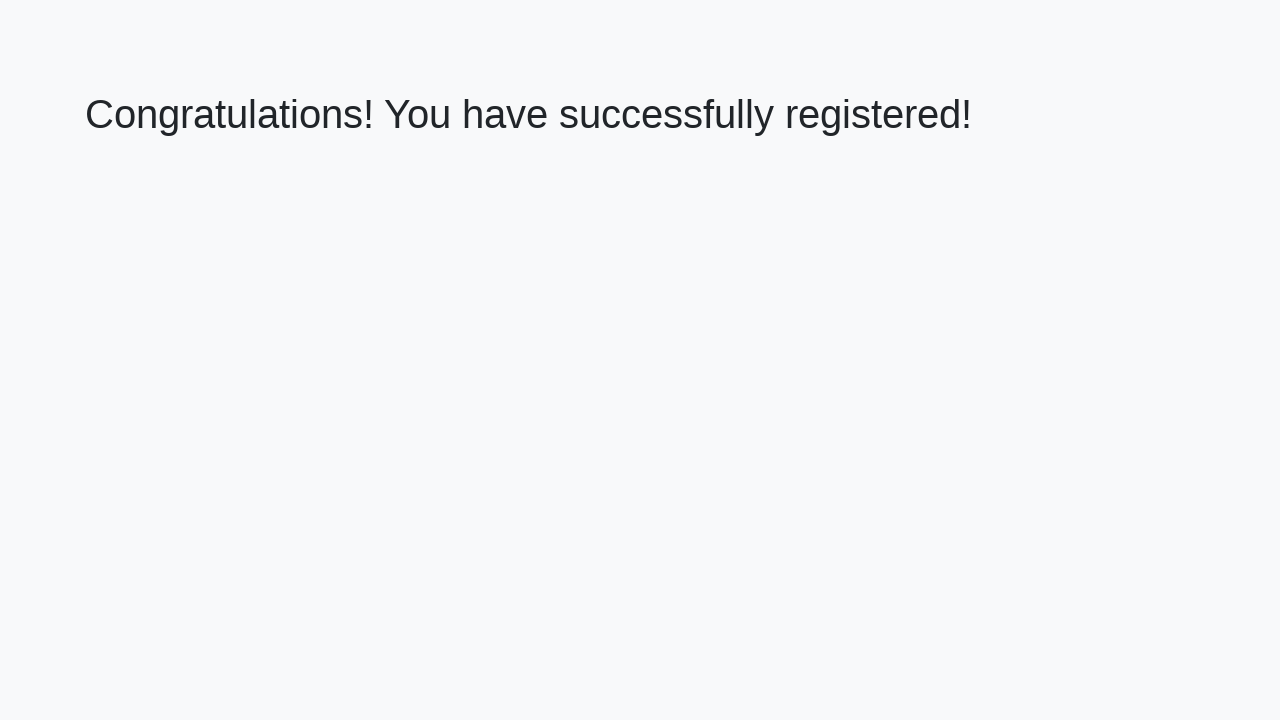

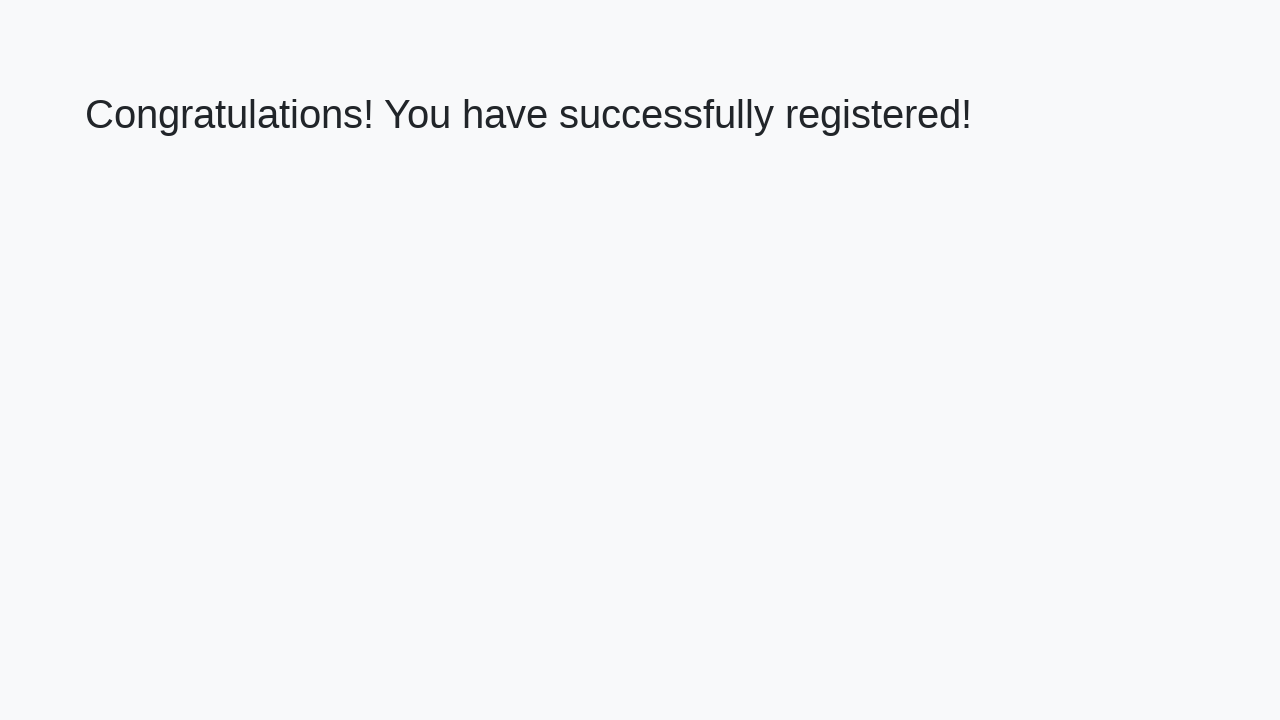